Tests interaction with a Bootstrap dropdown menu on a registration page by clicking the dropdown element and retrieving the list of language options

Starting URL: http://demo.automationtesting.in/Register.html

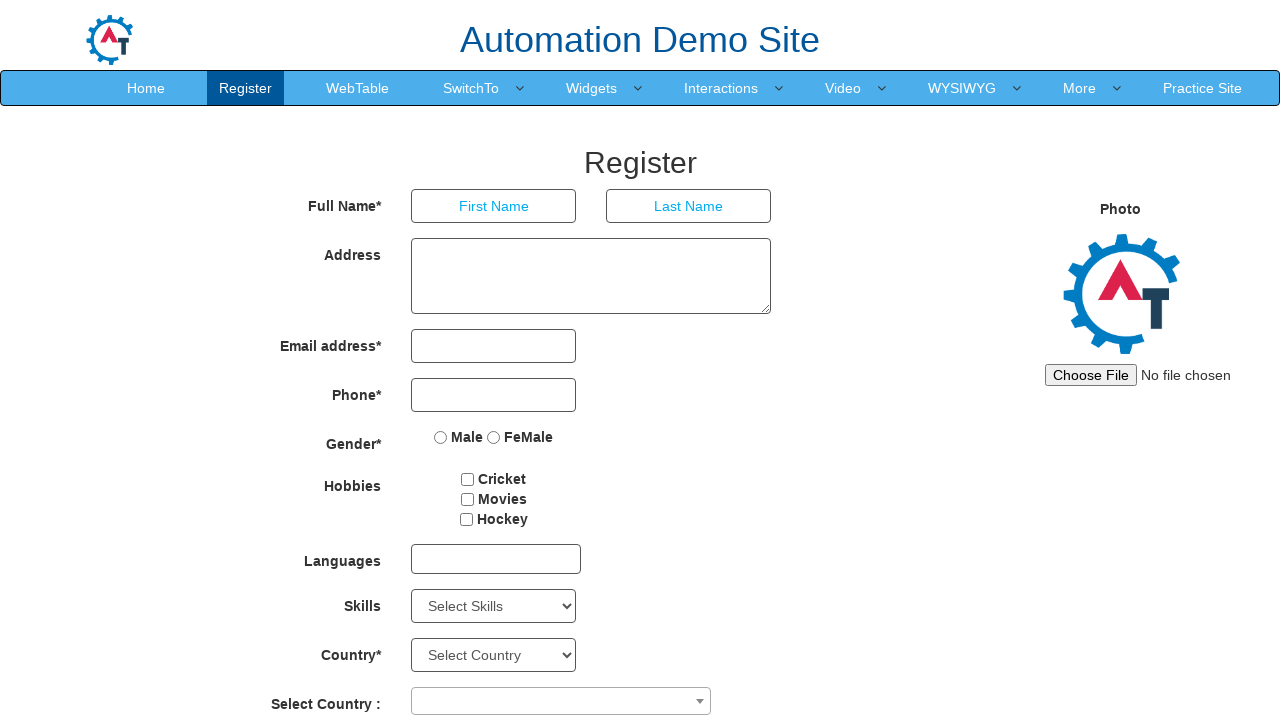

Clicked dropdown element to open Bootstrap dropdown menu at (496, 559) on xpath=//div[@id='msdd']
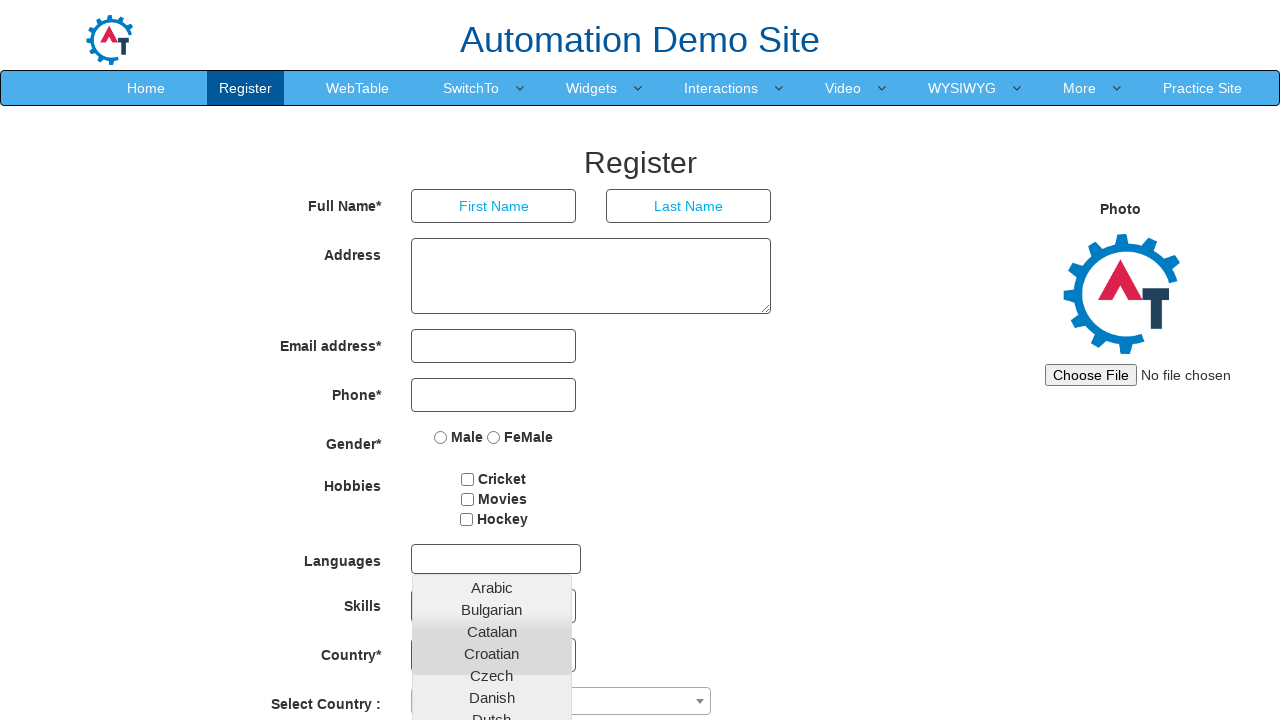

Dropdown list appeared and language options are visible
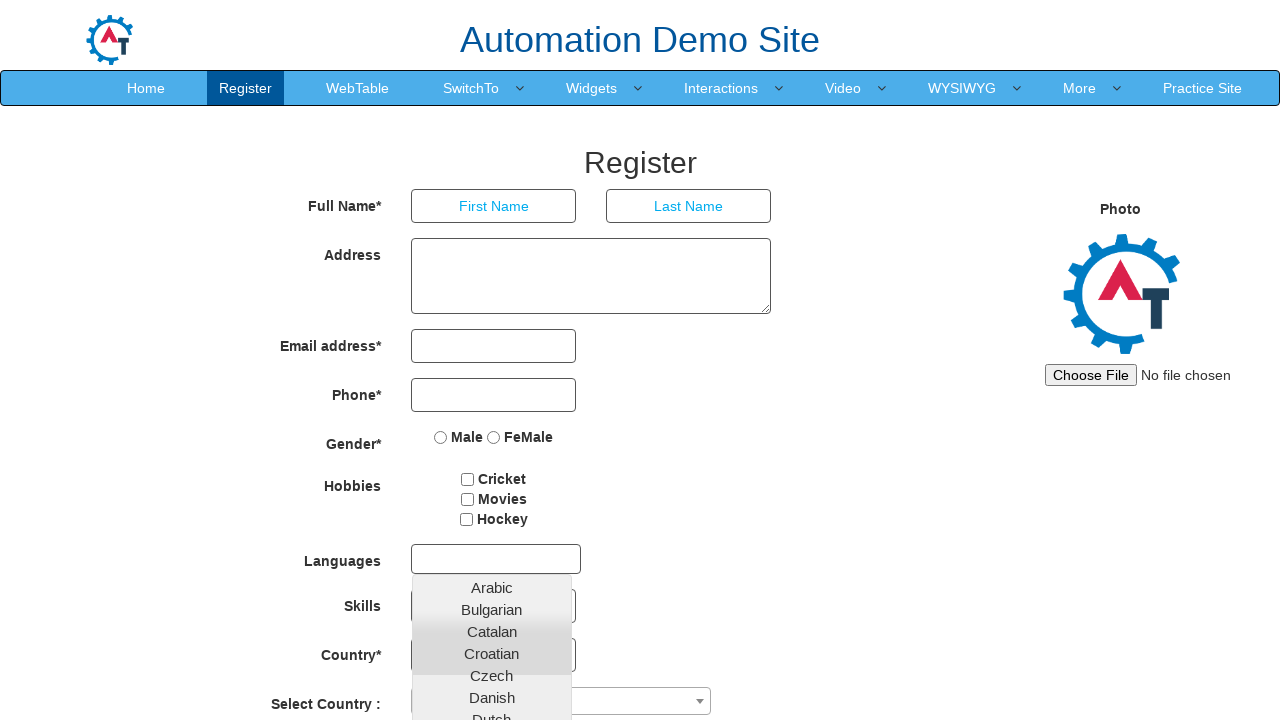

Selected 'English' language option from dropdown menu at (492, 457) on xpath=//ul[contains(@class, 'ui-autocomplete')]//li//a[contains(text(), 'English
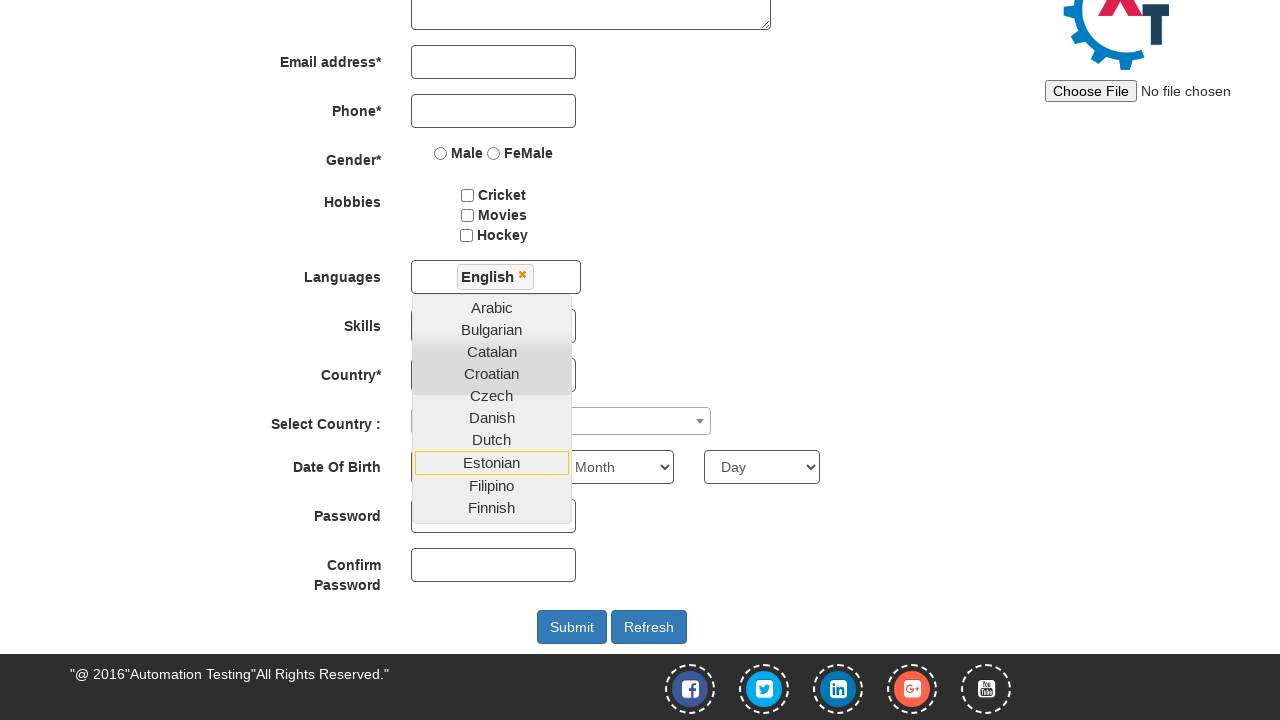

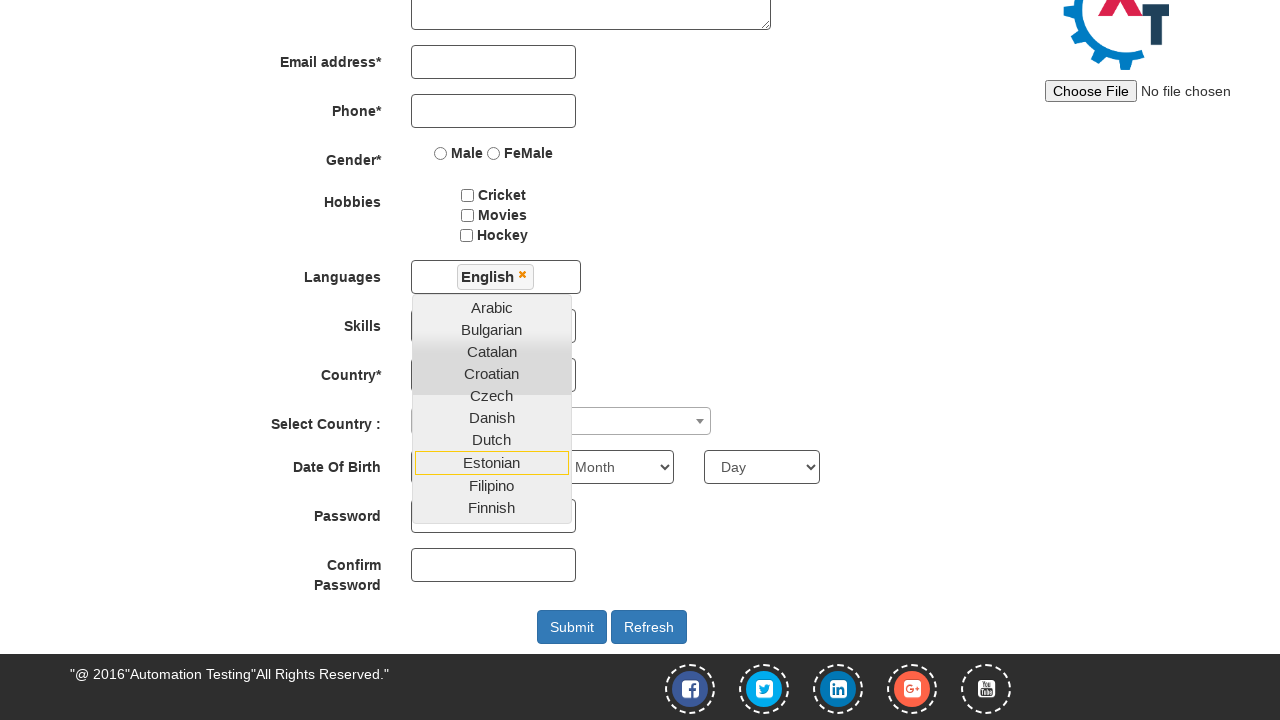